Tests a notes application by clicking on note items, verifying content display in sidebar, and deleting notes using trash button

Starting URL: http://qa.skillbox.ru/module15/bignotes/#/statistic

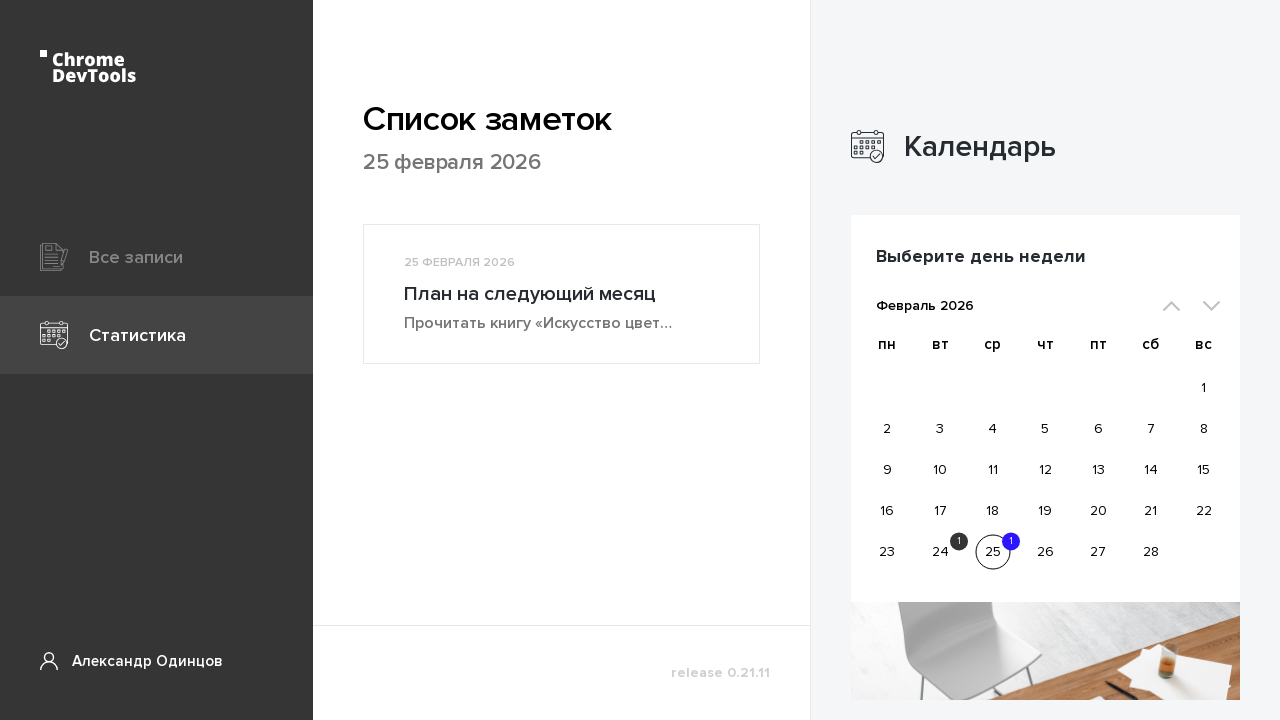

Clicked on the first note item in the center list at (562, 294) on div.pageStatistic__list > div > div.articlePreview.pageStatistic__article:nth-of
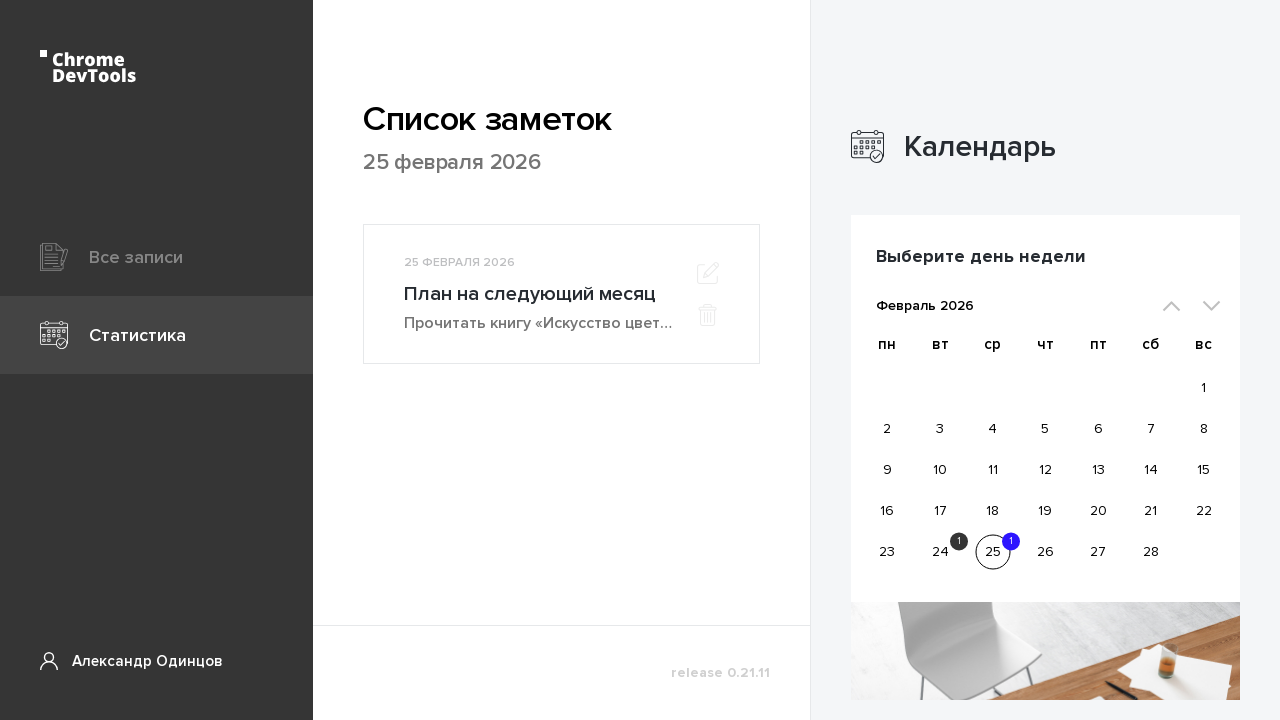

Waited for the 'ALL RECORDS' sidebar to appear
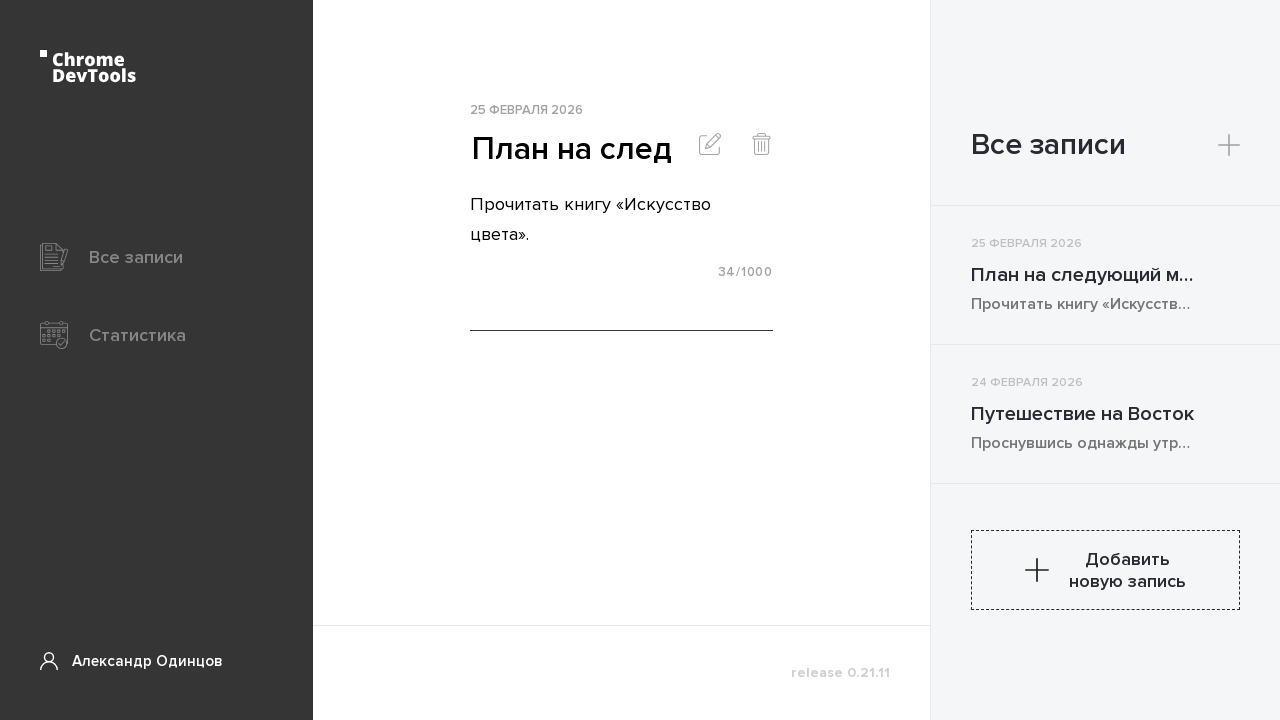

Retrieved center title text content
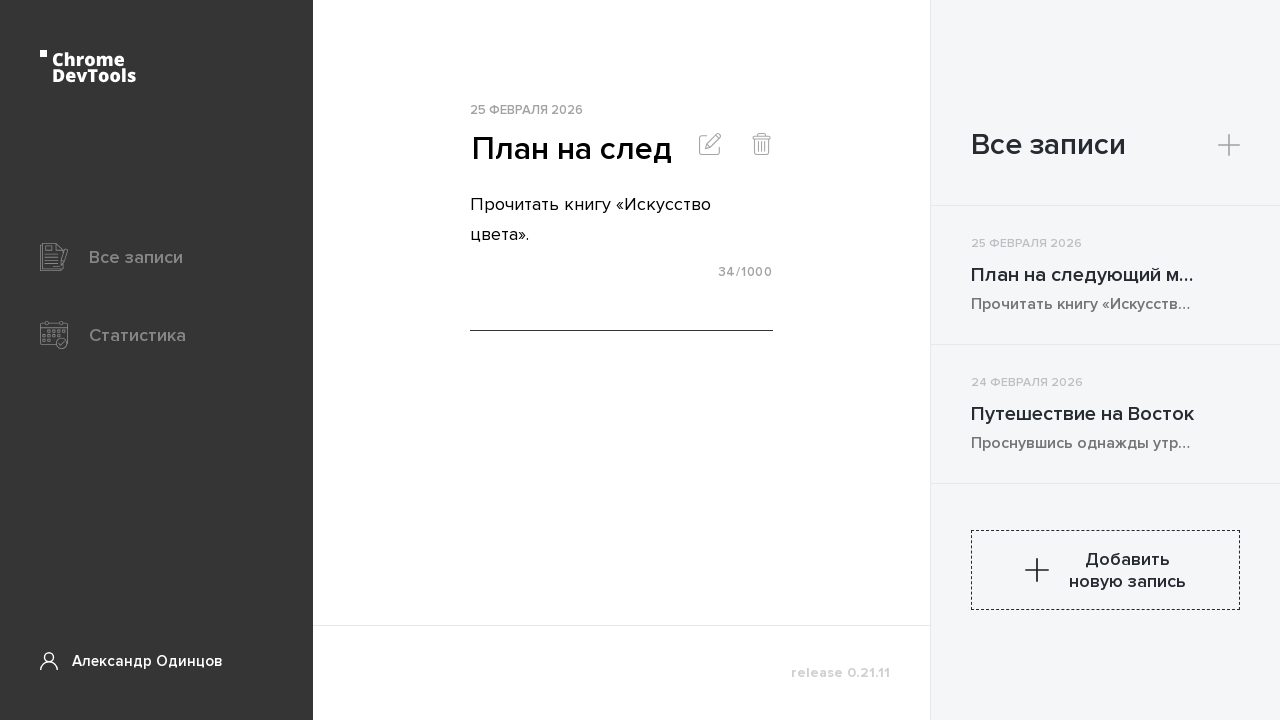

Retrieved center body text content
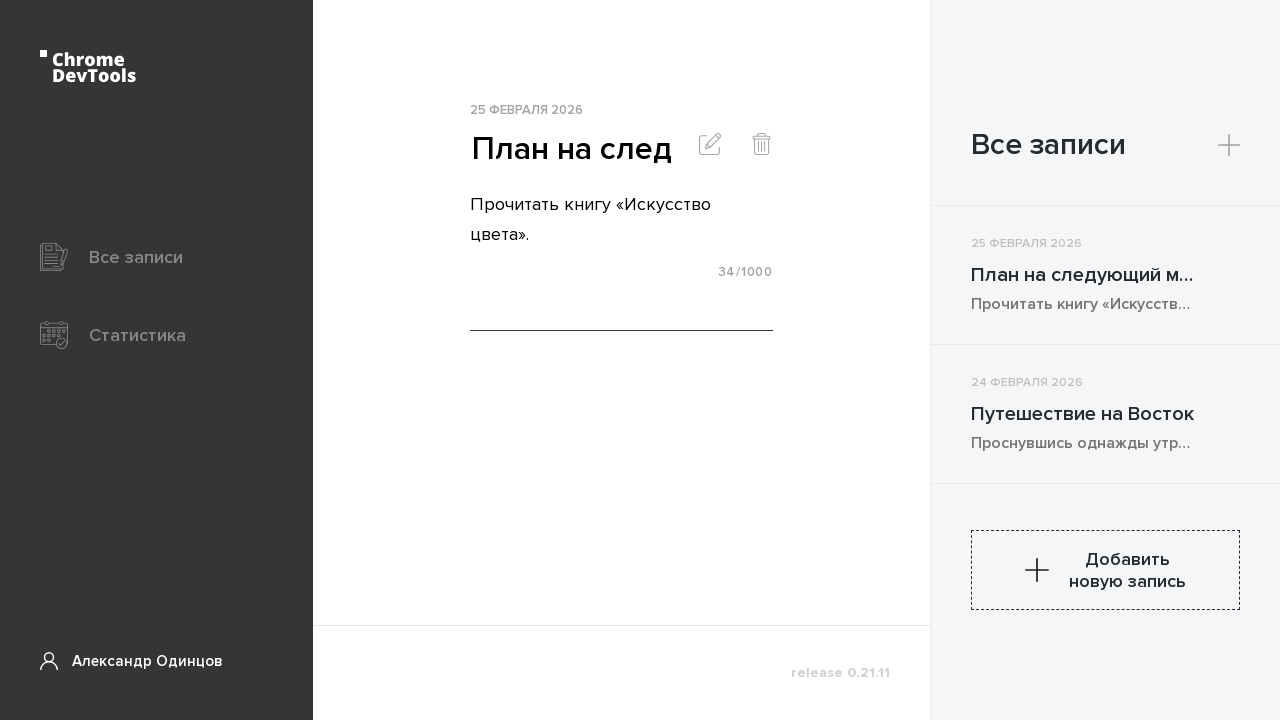

Retrieved sidebar title text content
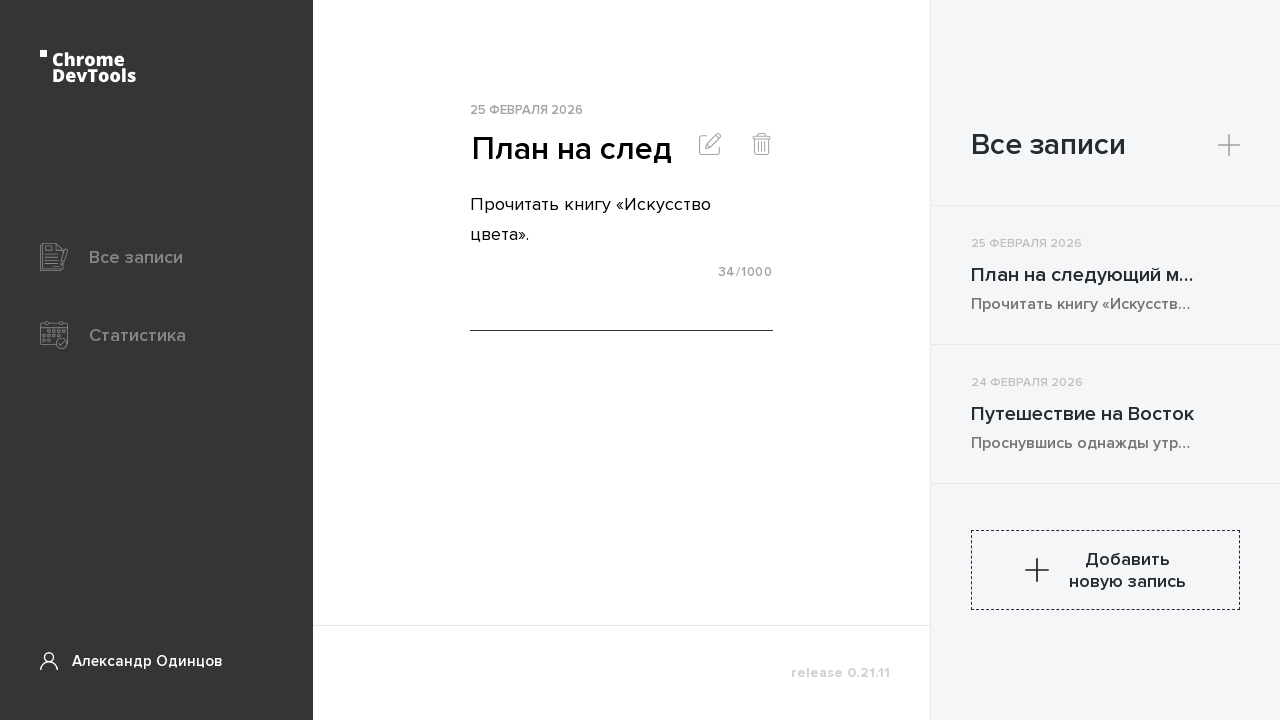

Retrieved sidebar body text content
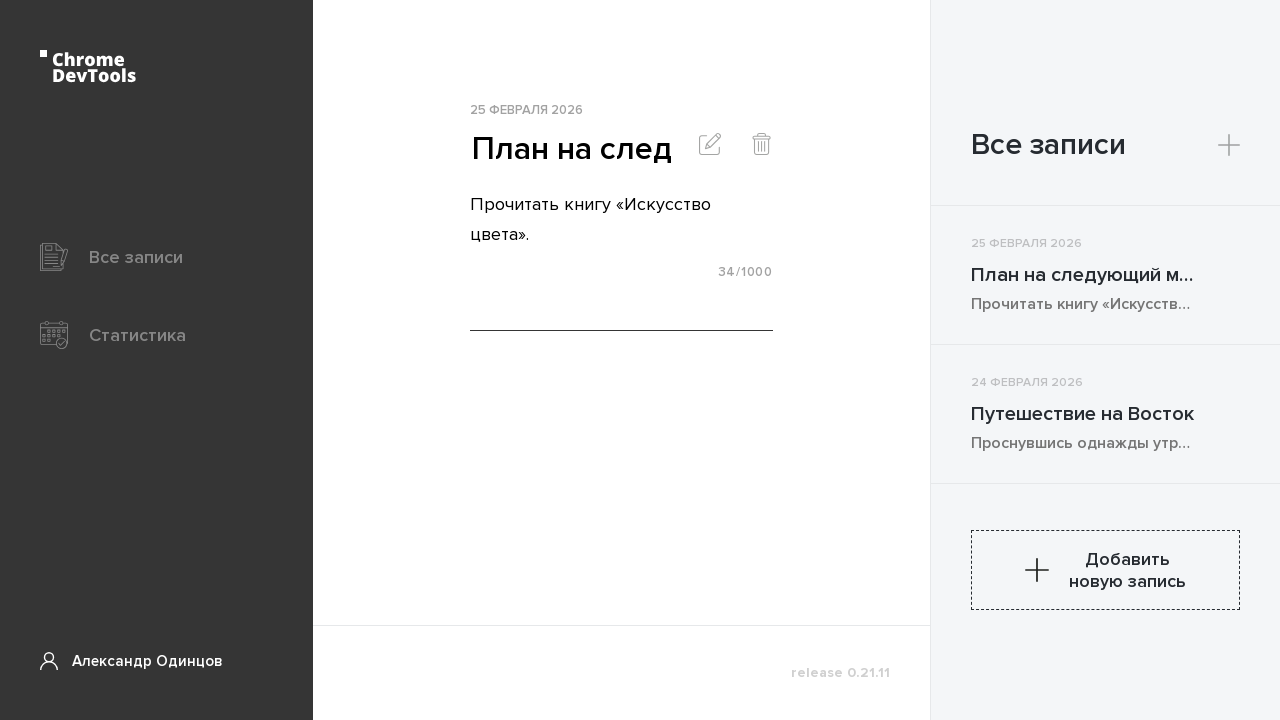

Verified that center title matches sidebar title
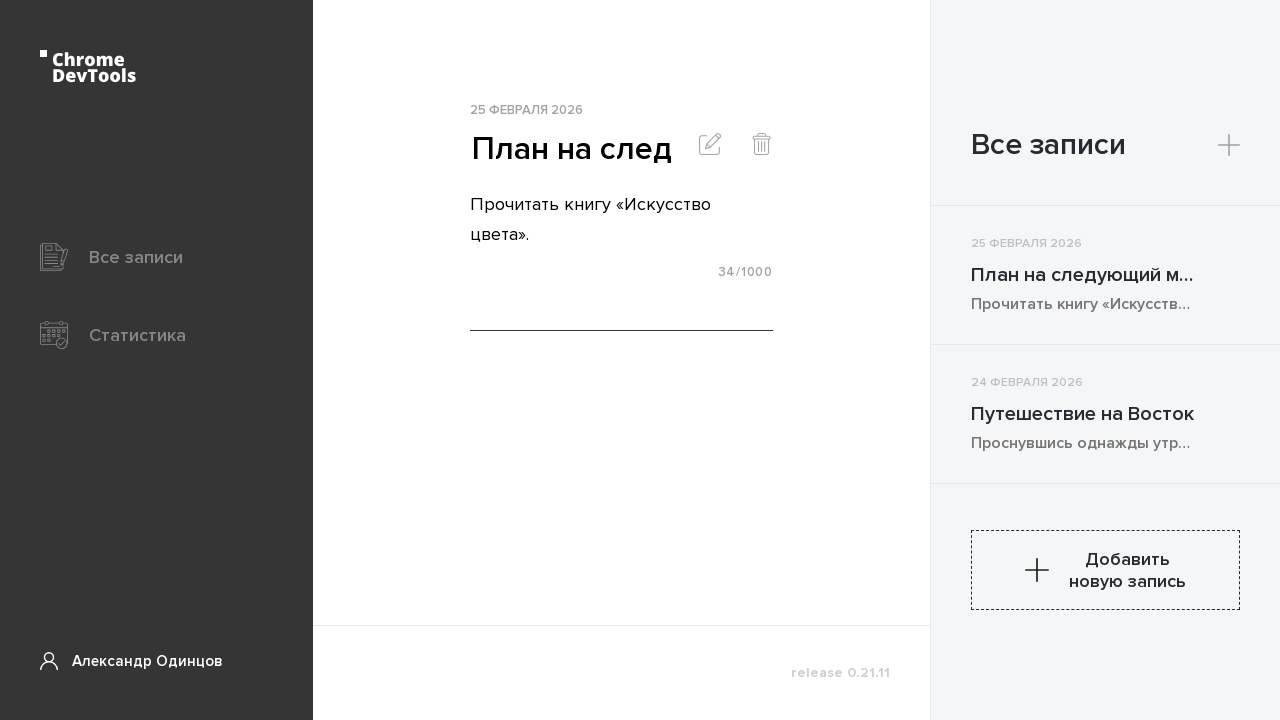

Verified that center content matches sidebar content
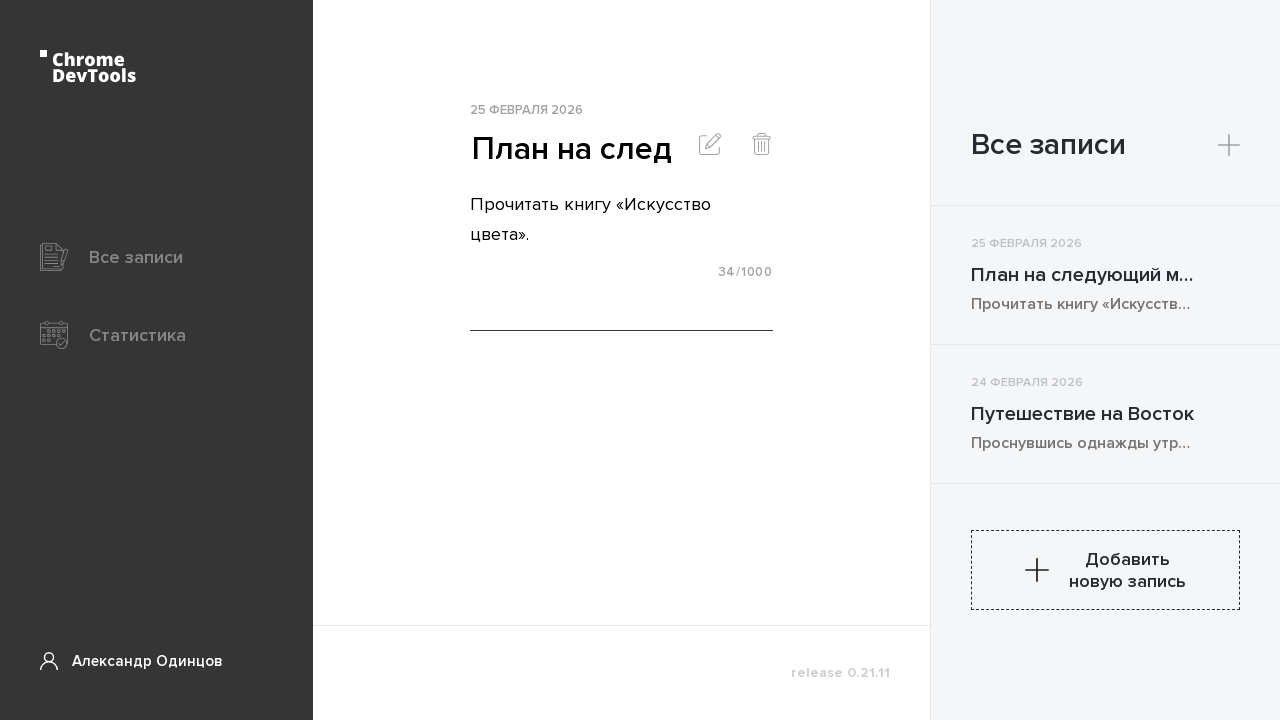

Clicked trash button in the central white area at (762, 146) on div.page.pageArticle.theLayout__body > div.page__content > div.pageArticle__cont
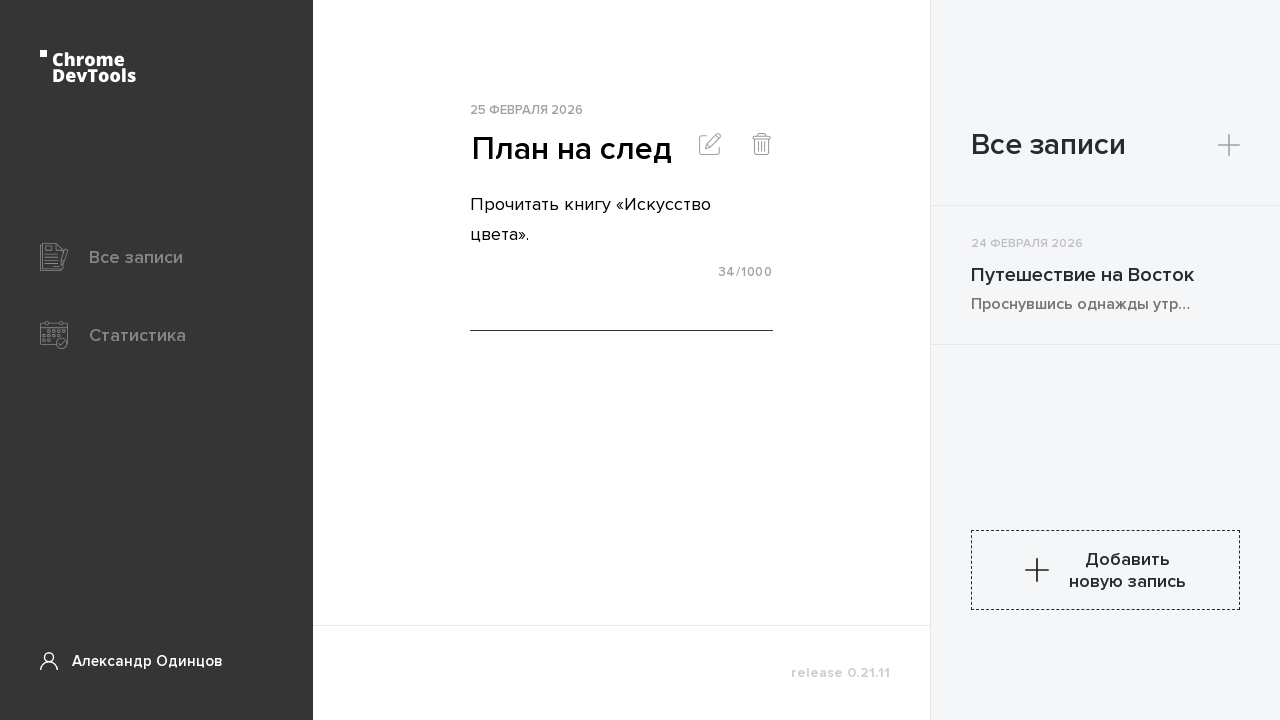

Clicked on the first record in 'ALL RECORDS' sidebar at (1106, 275) on div.pageArticle__sidebar.page__sidebar > div[class*='vb'] > div.vb-content > div
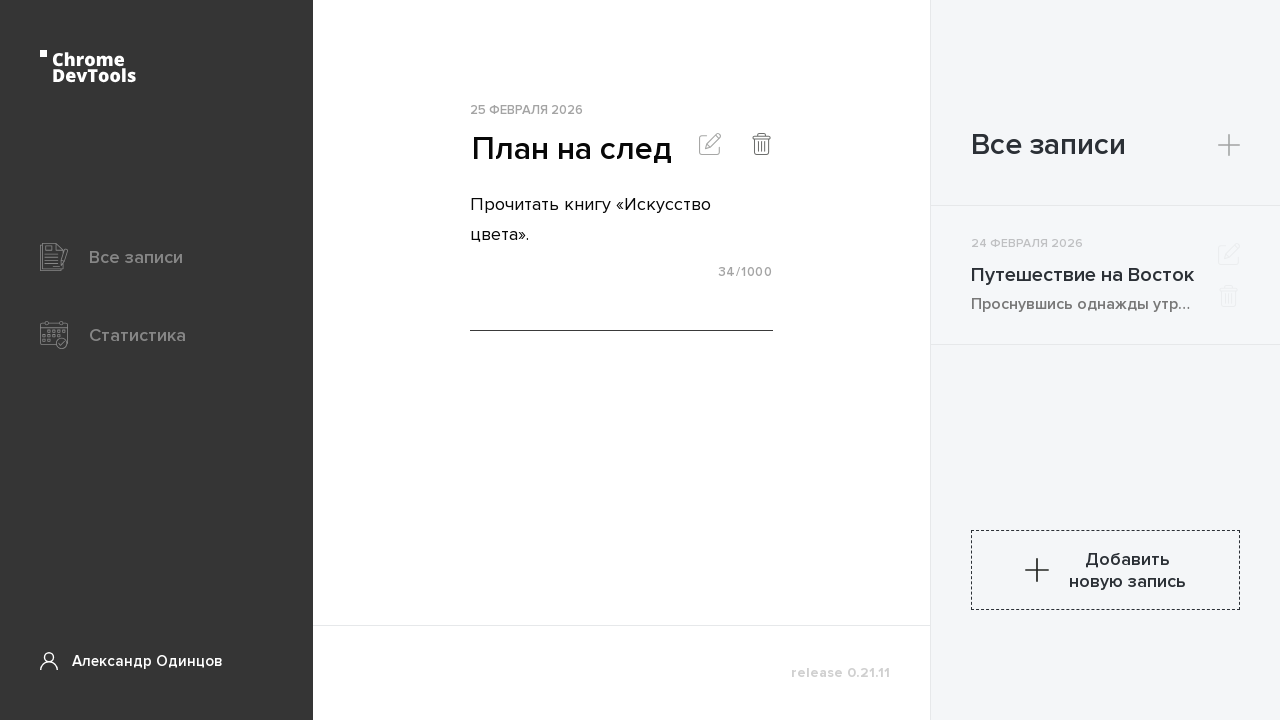

Clicked trash button again to delete the note at (762, 146) on div.page.pageArticle.theLayout__body > div.page__content > div.pageArticle__cont
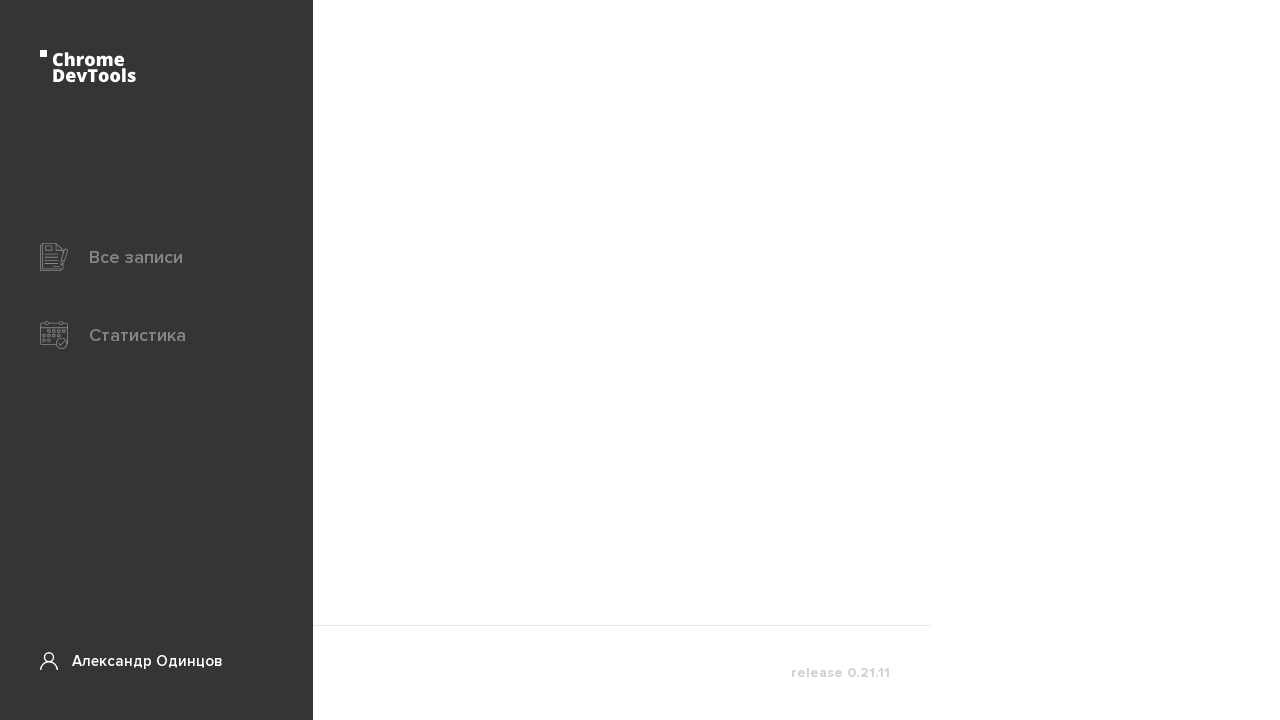

Verified that the deleted note has disappeared from the sidebar
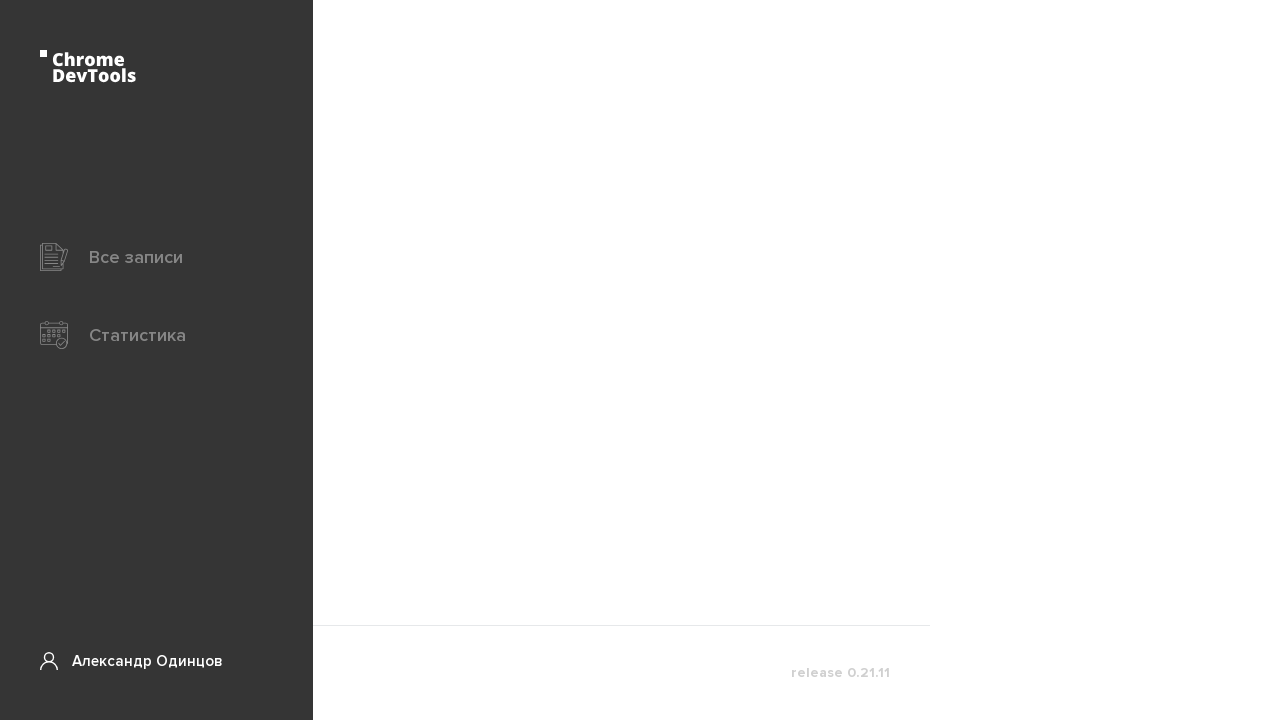

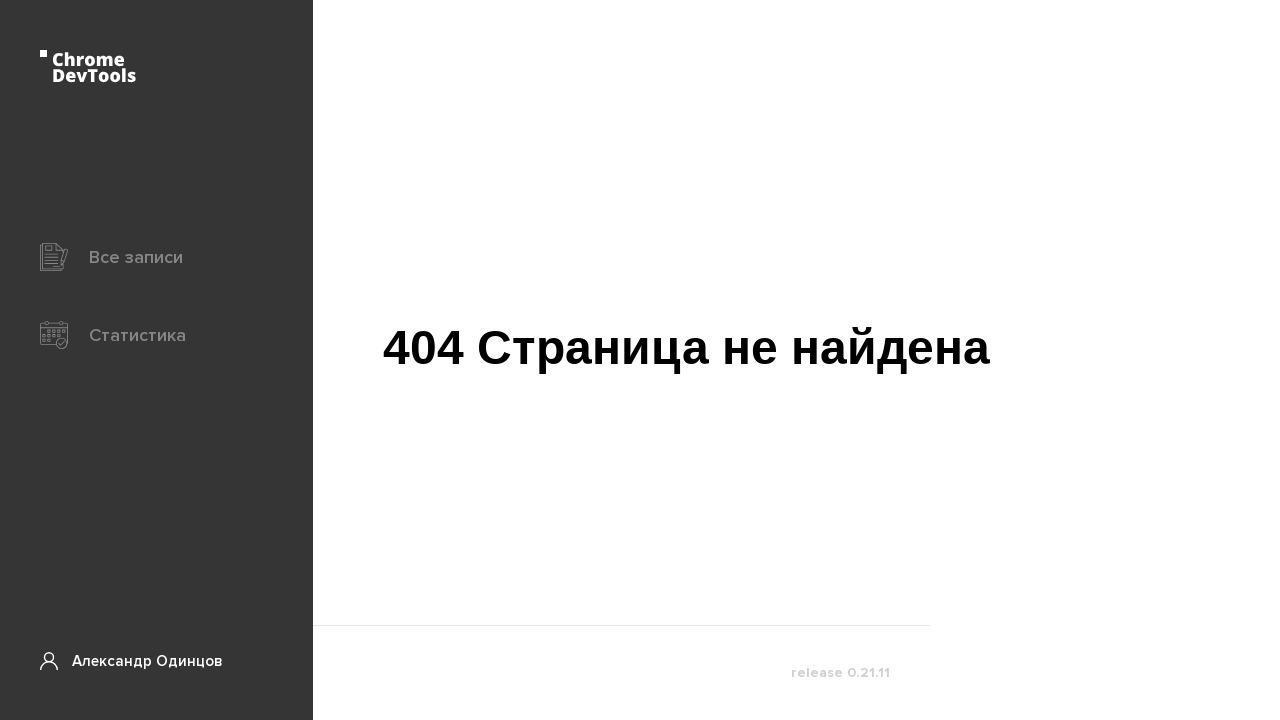